Tests clicking on the Selenium Training button on ToolsQA website and verifies the enrollment page loads

Starting URL: https://www.toolsqa.com/

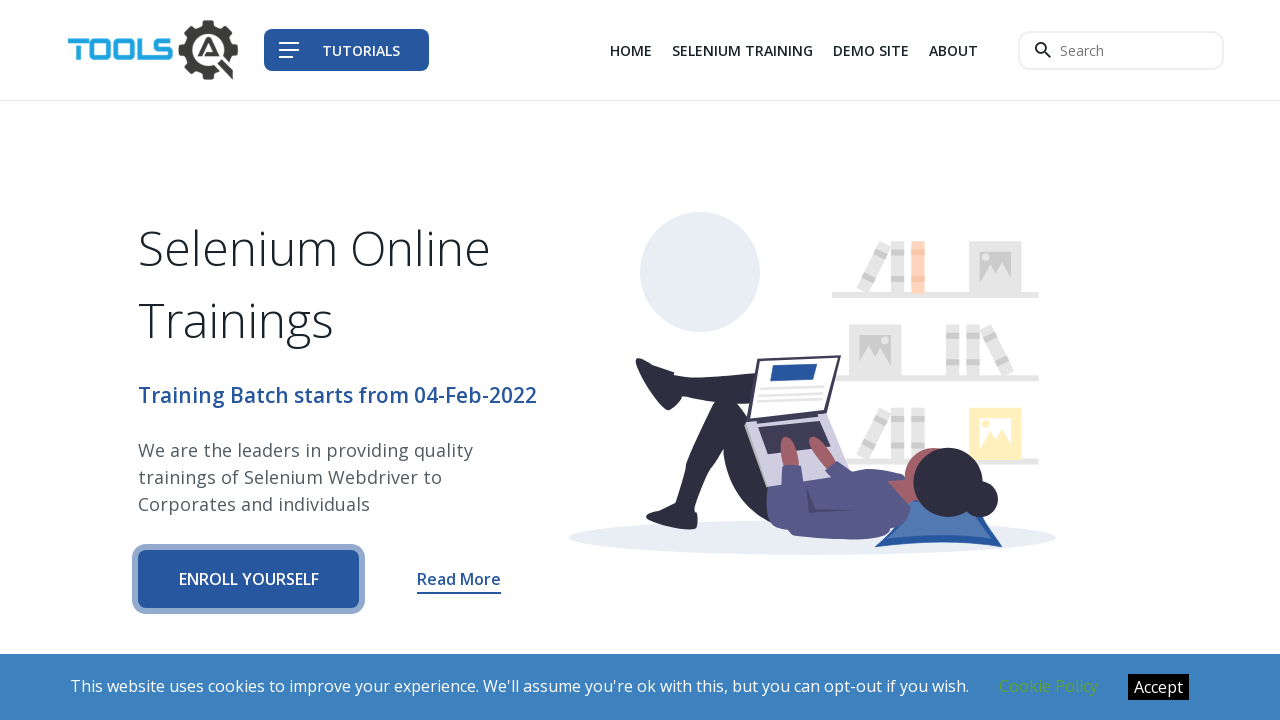

Waited for Selenium Training button to be present in DOM
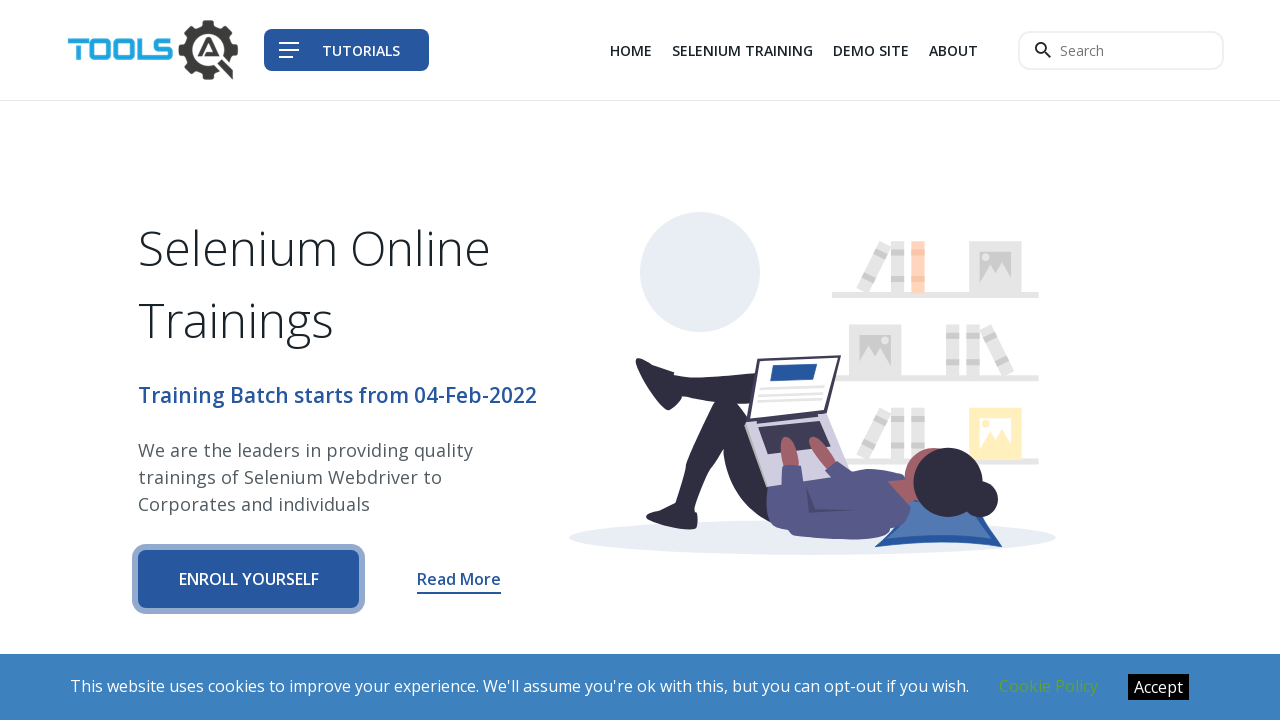

Clicked on the Selenium Training button at (742, 50) on a[href='/selenium-training?q=headers']
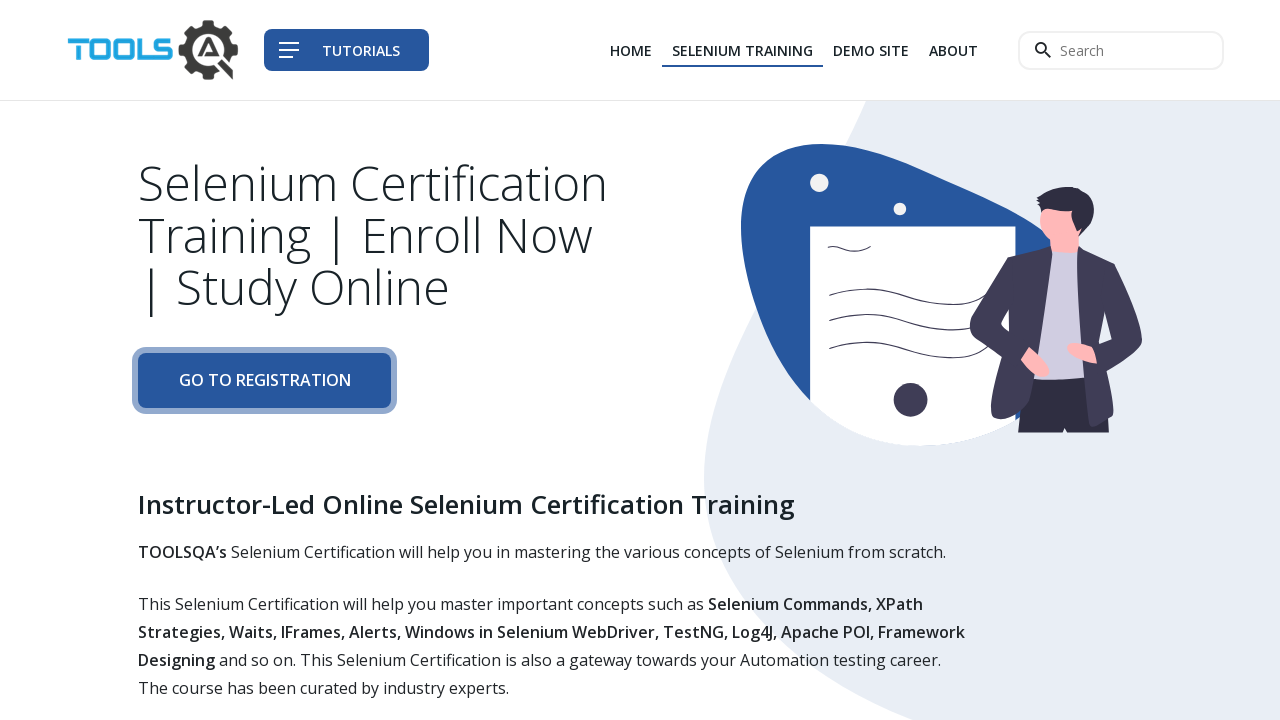

Enrollment page loaded with enrollment heading visible
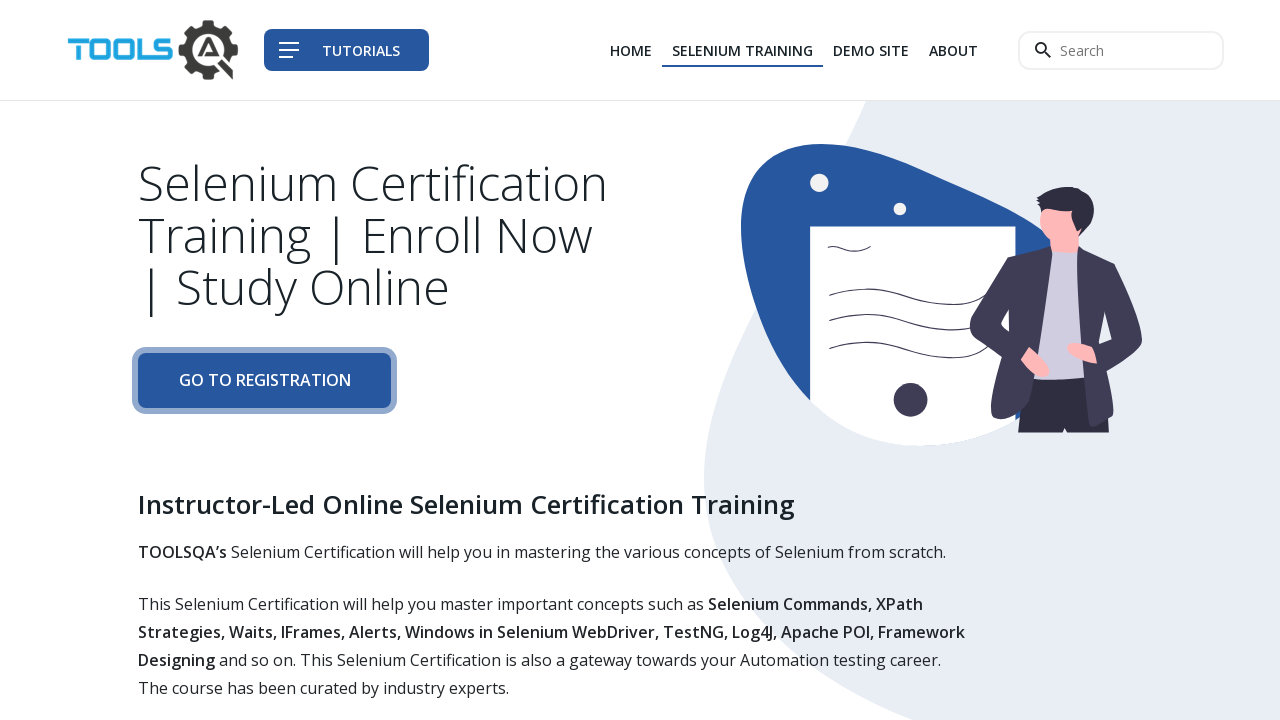

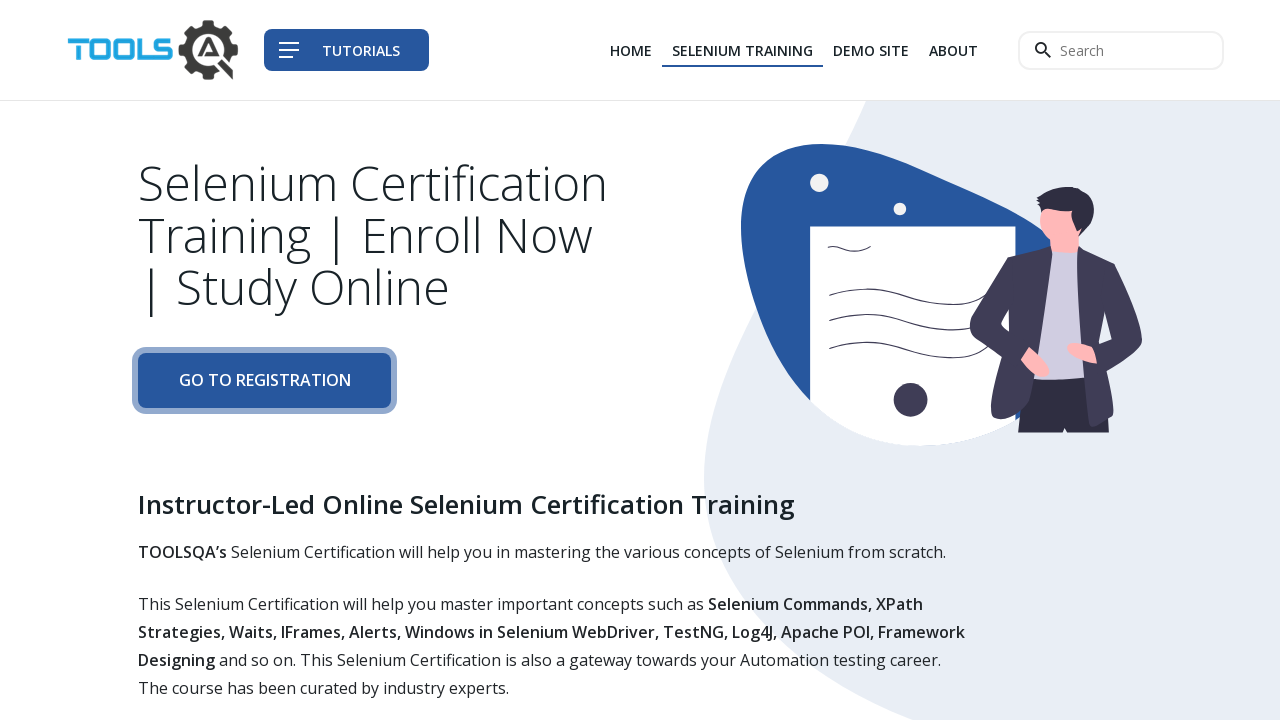